Tests the simple link on demoqa.com by clicking it and verifying it opens a new tab with the homepage.

Starting URL: https://demoqa.com/links

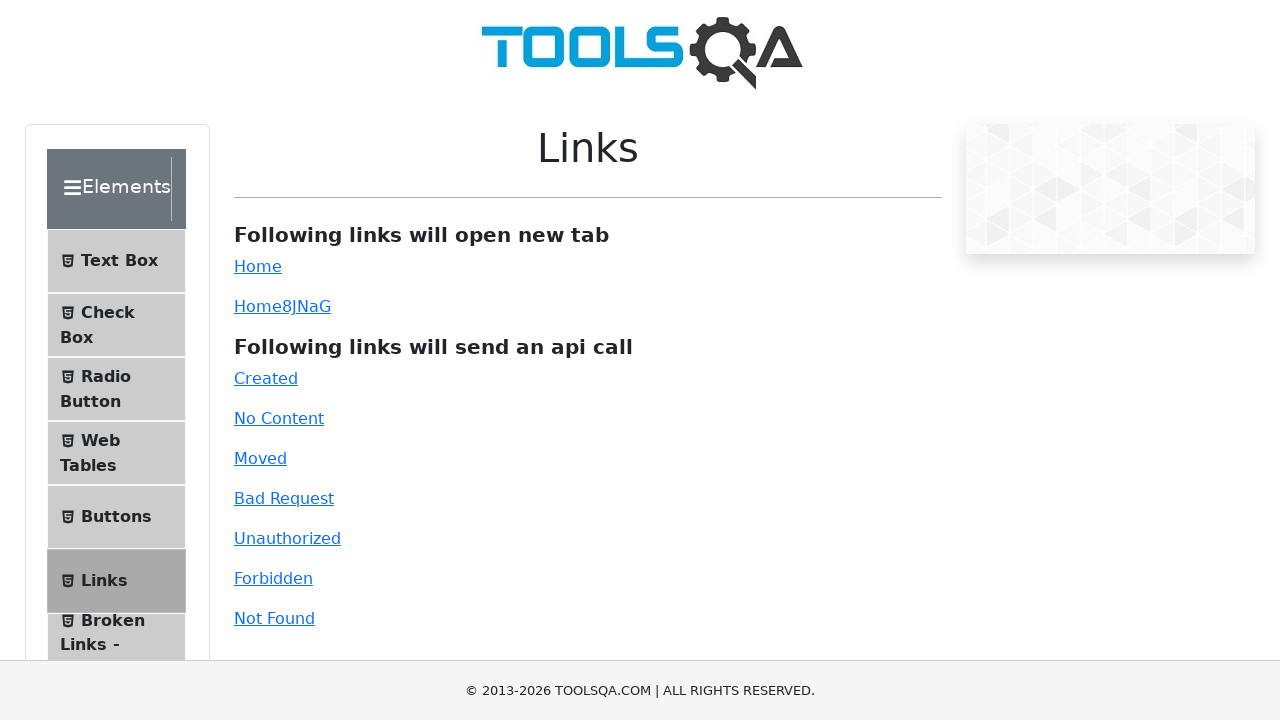

Clicked the simple link and new tab opened at (258, 266) on #simpleLink
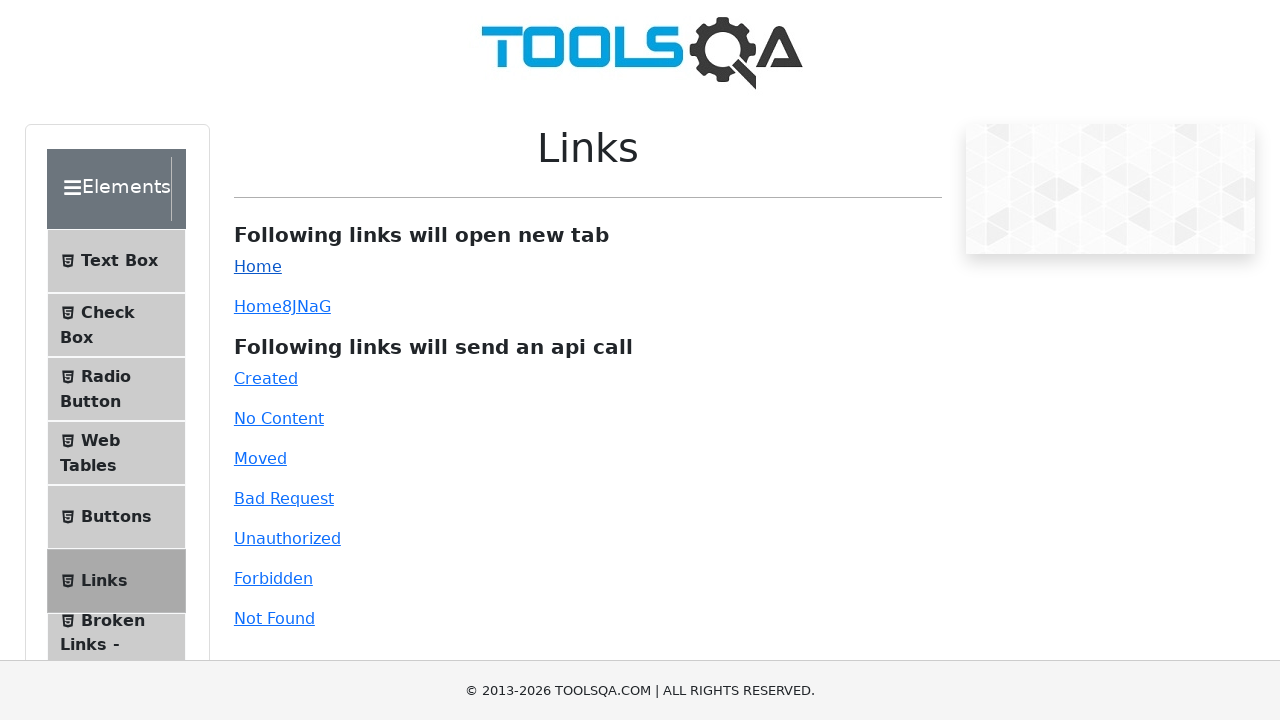

Captured new page object from context
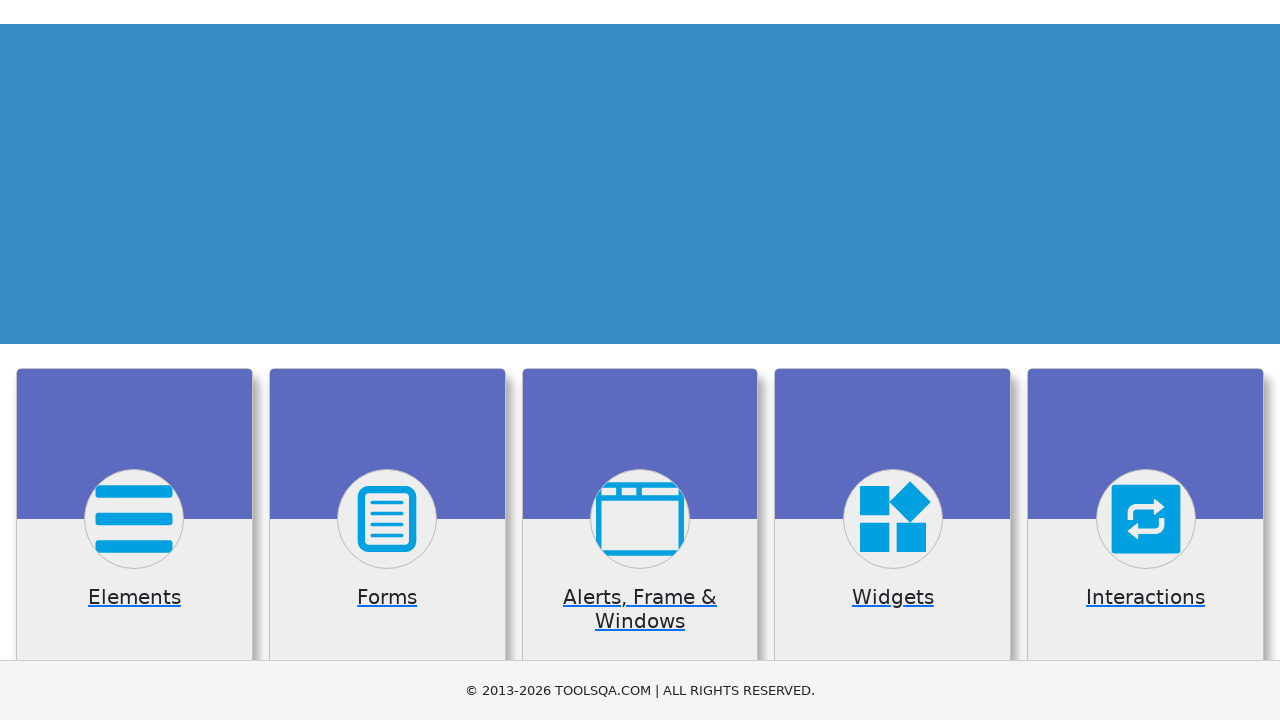

New page finished loading
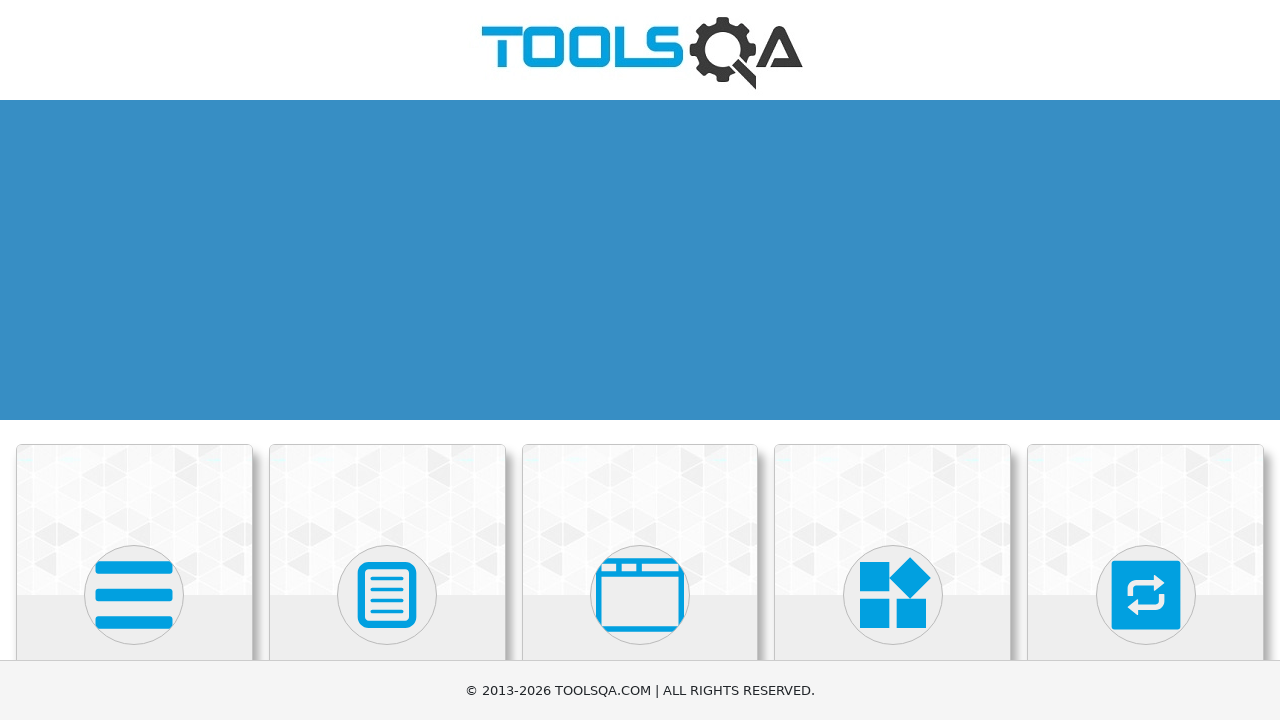

Banner image appeared on the new page
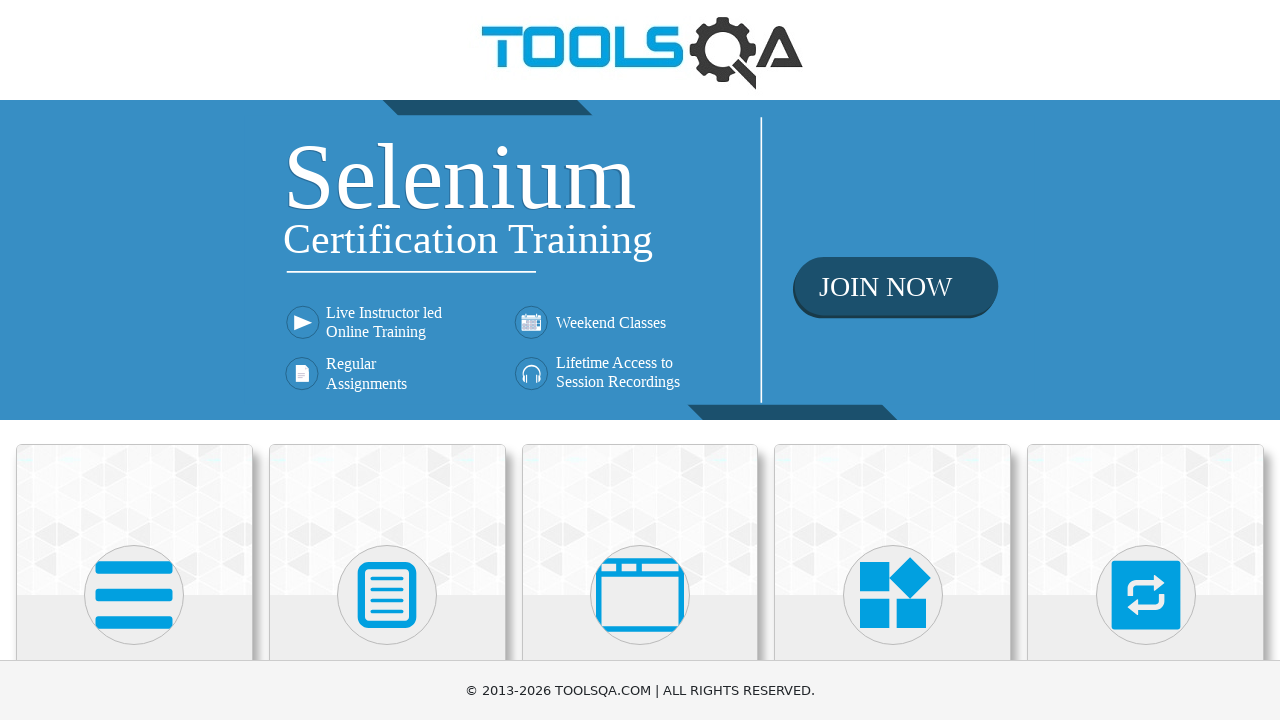

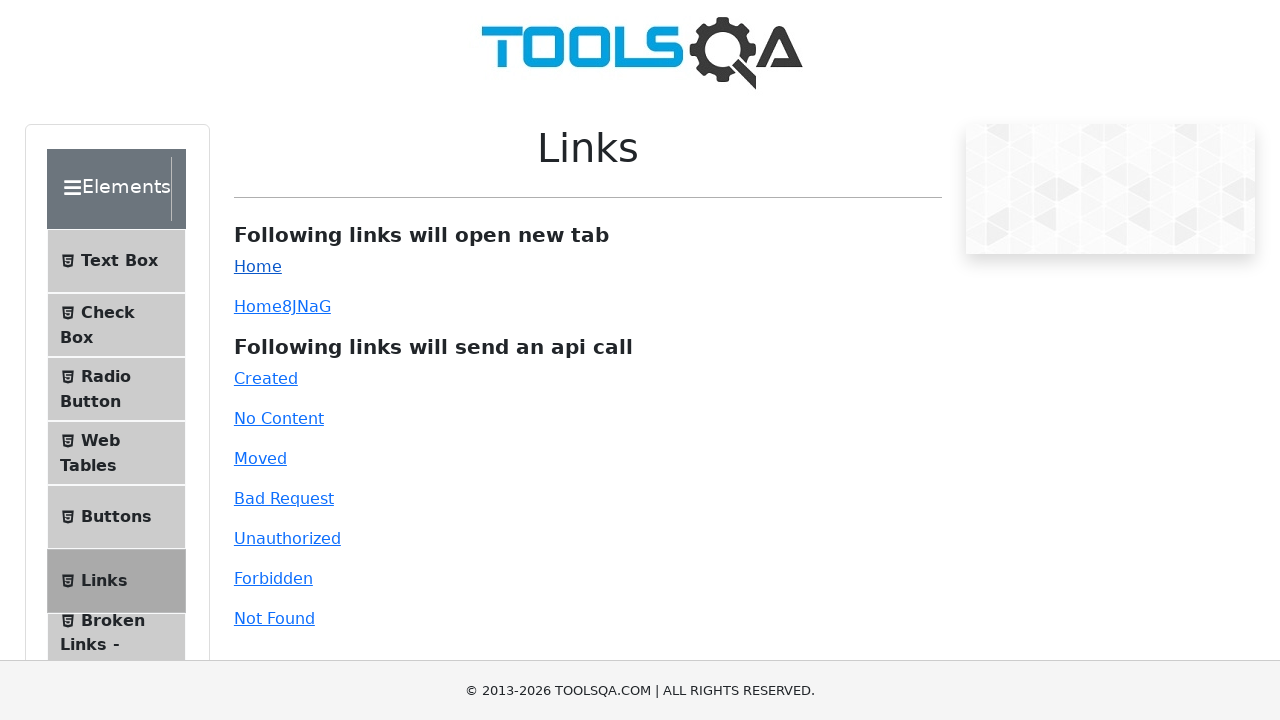